Tests filling the datepicker with today's date dynamically calculated and verifies the value is set correctly.

Starting URL: https://jqueryui.com/datepicker/

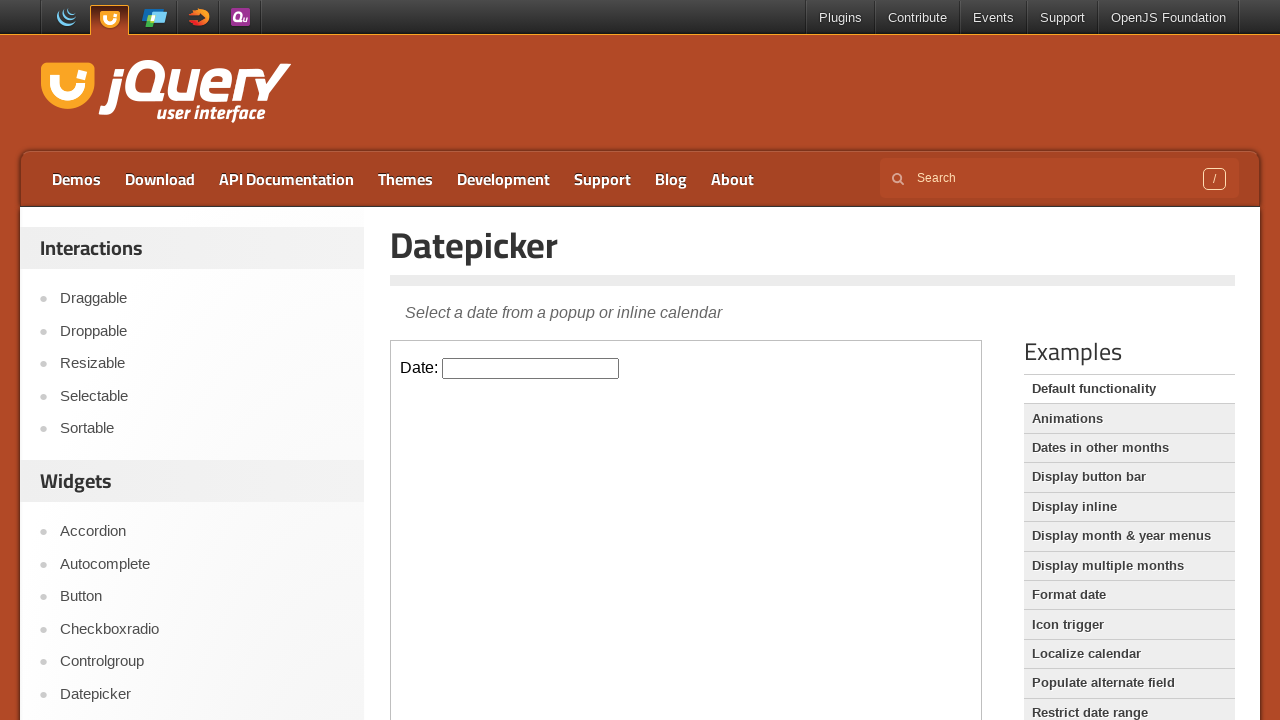

Calculated today's date dynamically: 03/02/2026
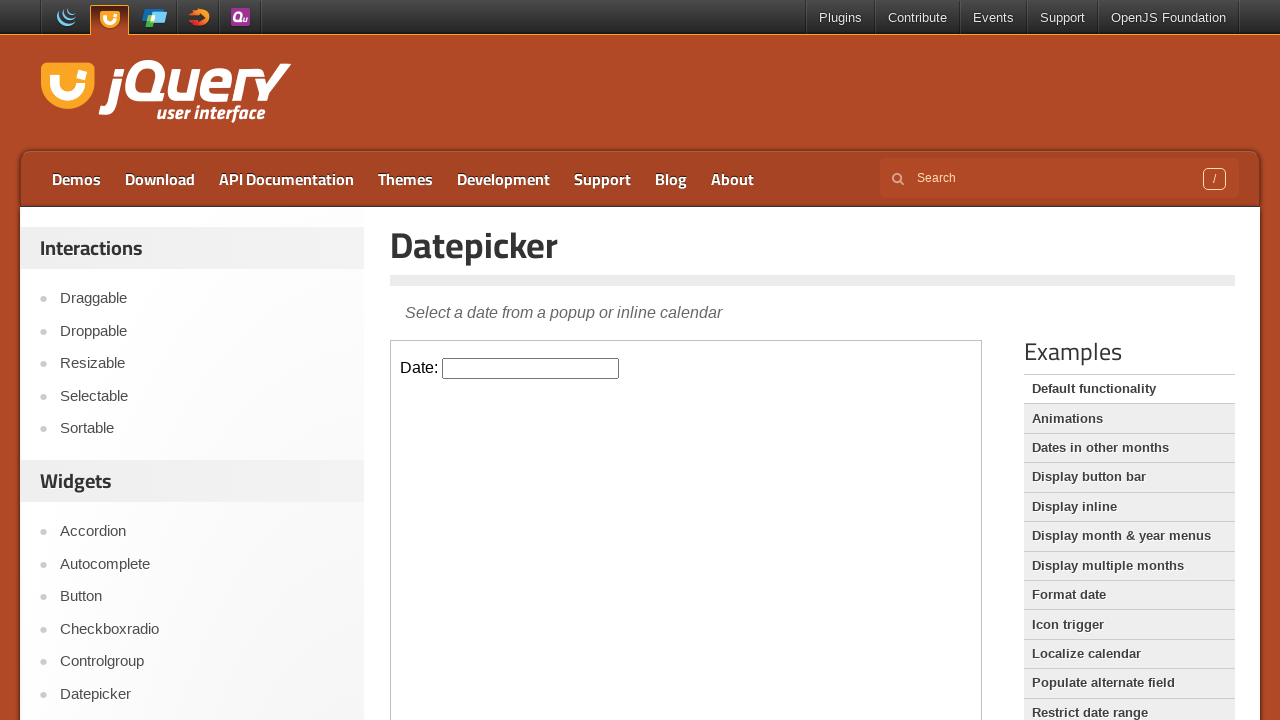

Located the datepicker demo iframe
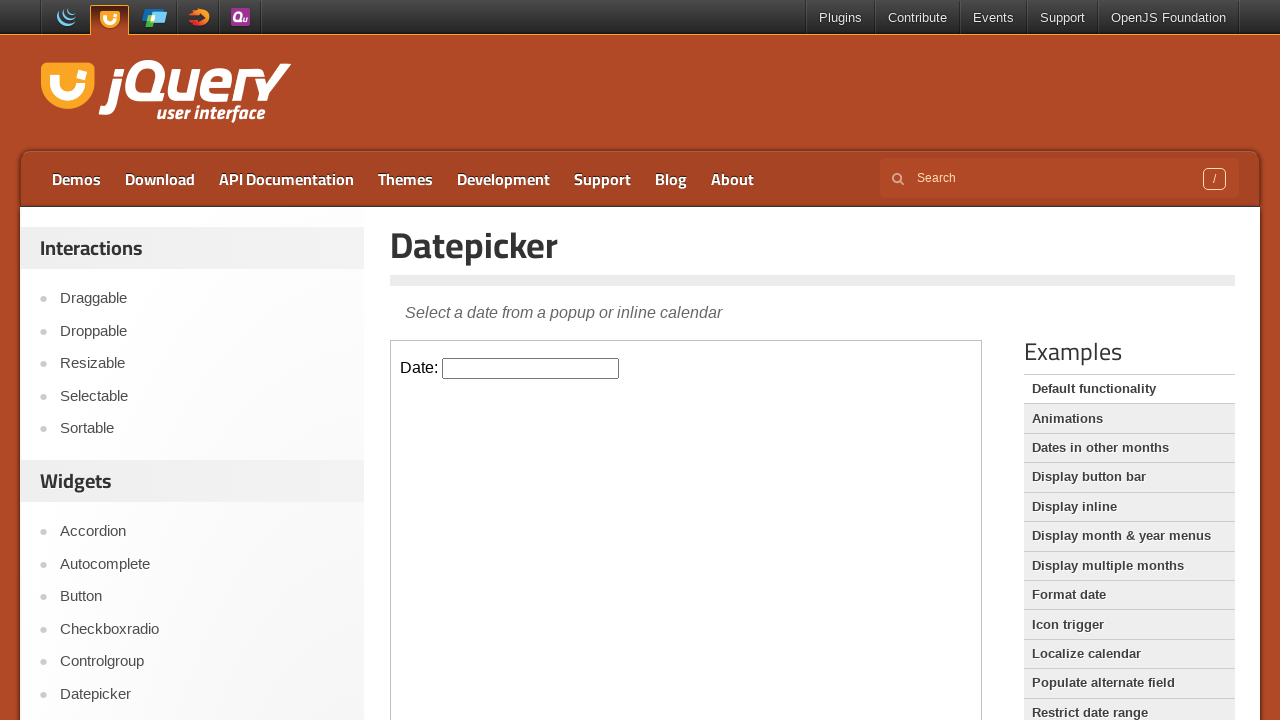

Filled datepicker input with today's date: 03/02/2026 on .demo-frame >> internal:control=enter-frame >> #datepicker
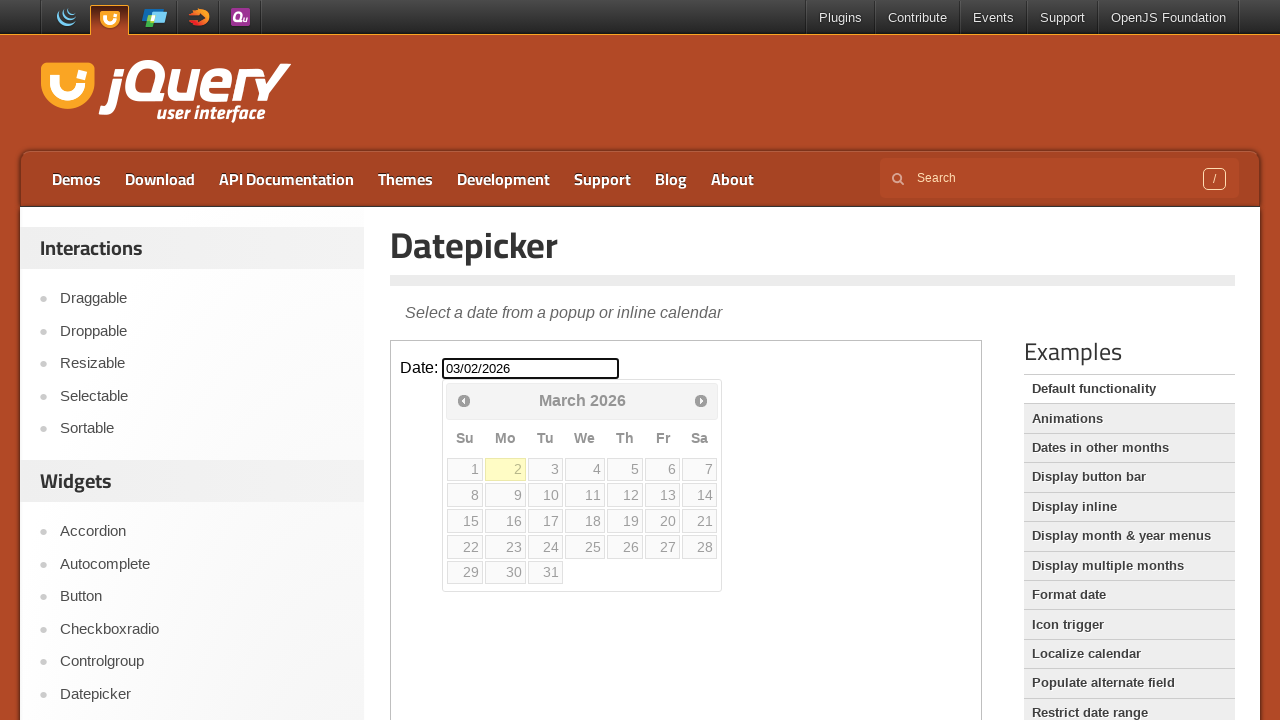

Pressed Tab to confirm the date entry on .demo-frame >> internal:control=enter-frame >> #datepicker
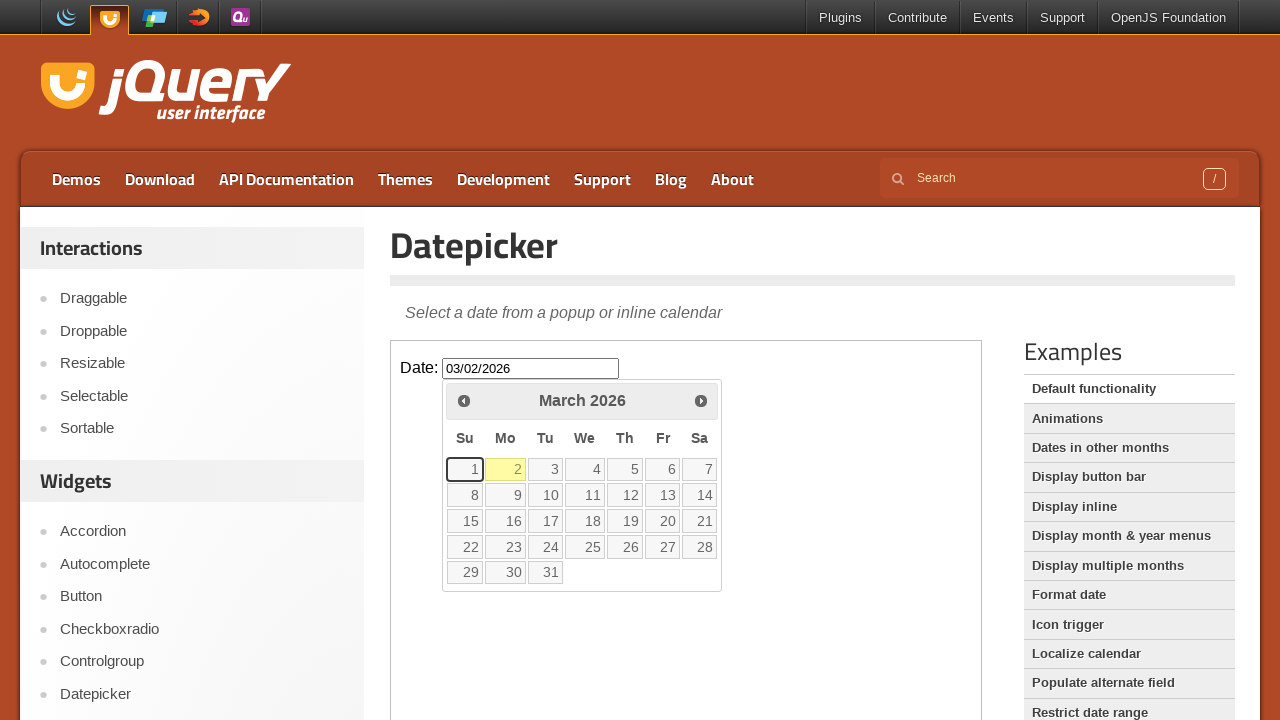

Verified datepicker value matches today's date: 03/02/2026
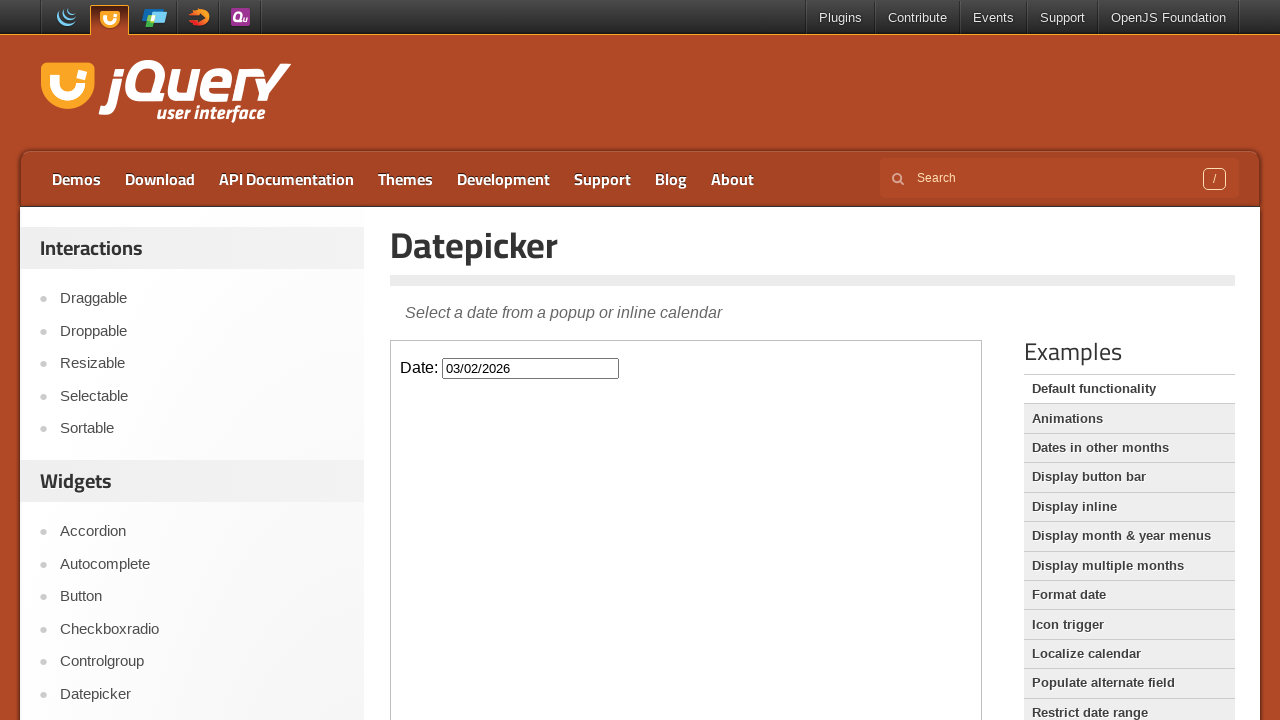

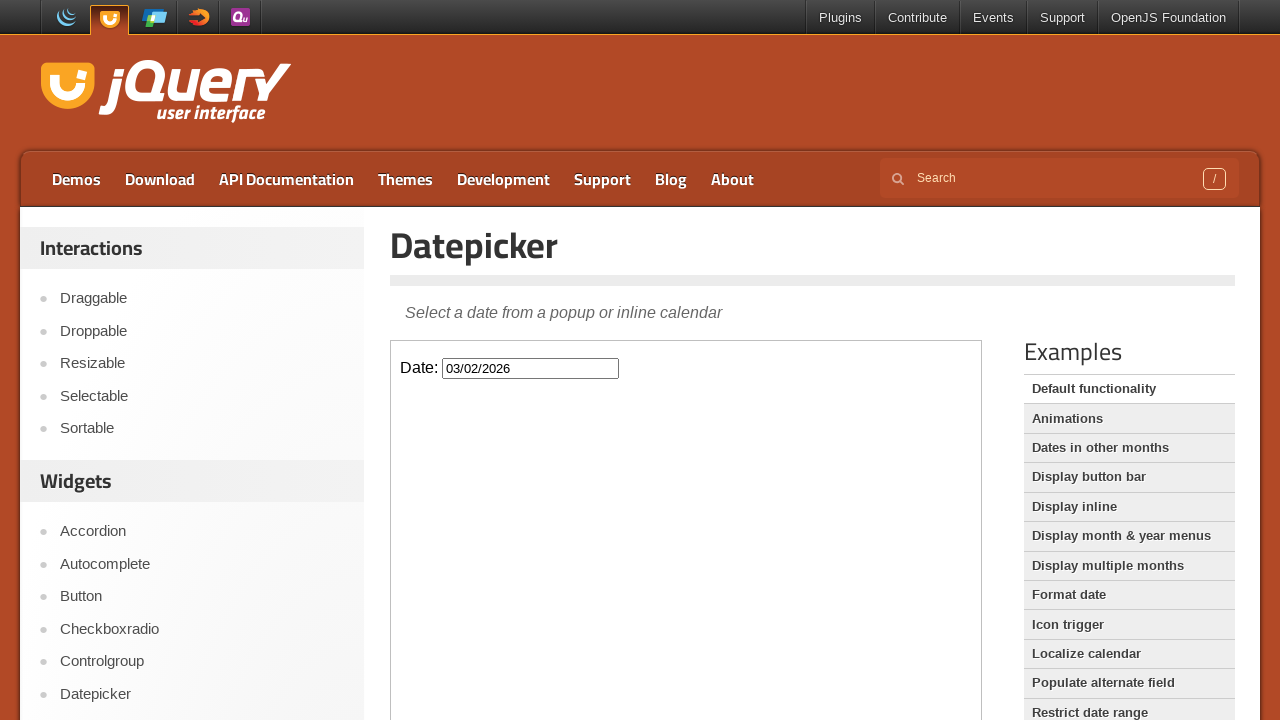